Tests best seller product links by clicking each item and navigating back

Starting URL: https://atid.store/product-category/accessories/

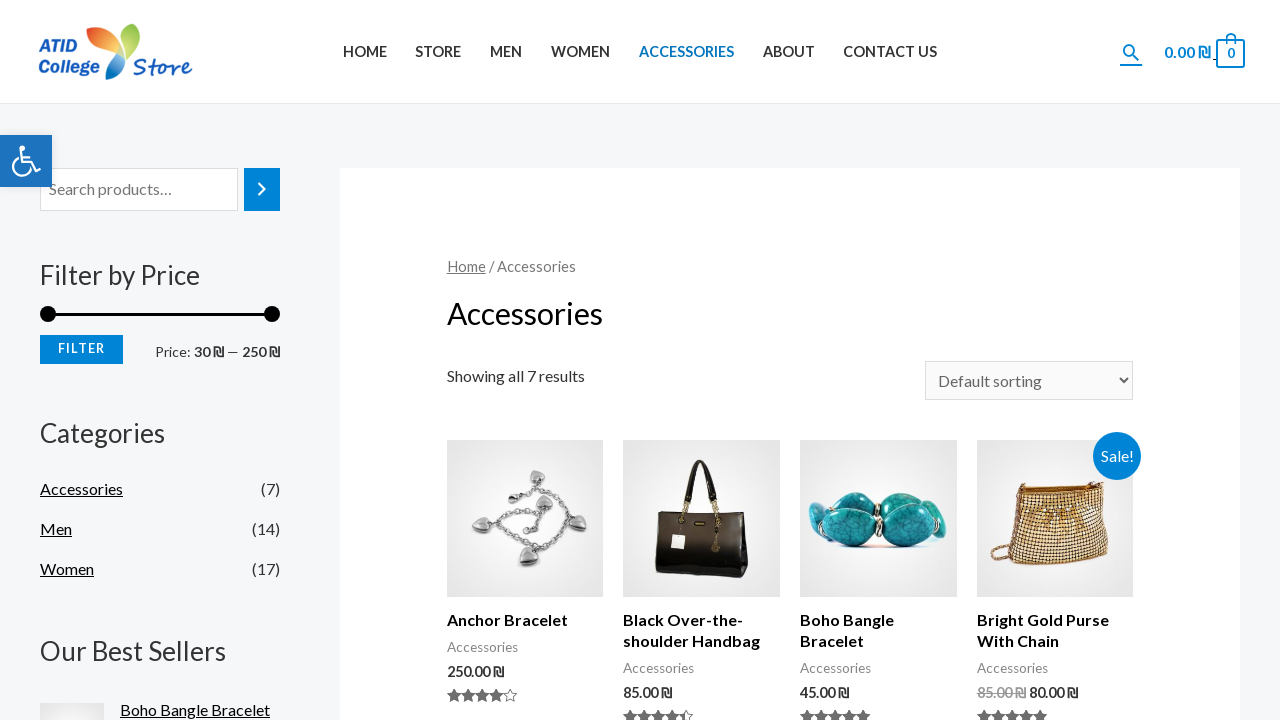

Located all best seller product links
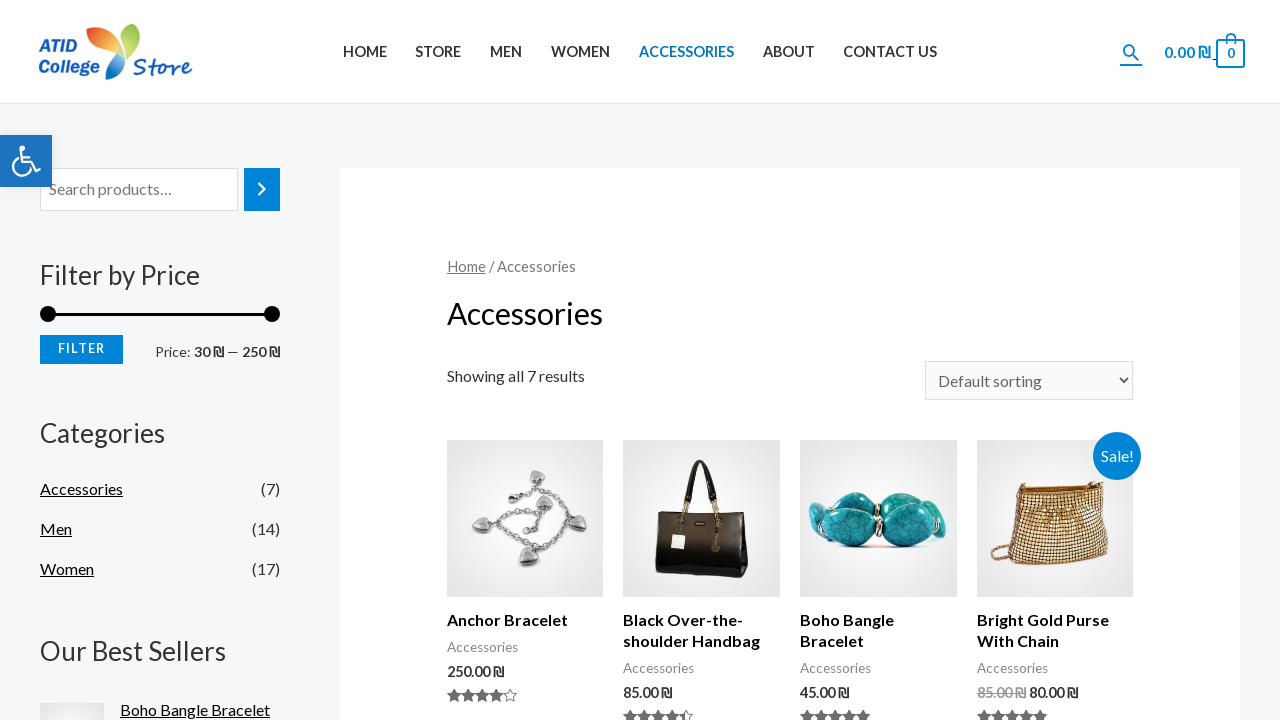

Clicked best seller product link #1 at (200, 708) on xpath=//body/div[@id='page']/div[@id='content']/div[1]/div[1]/div[1]/div[4]/ul[1
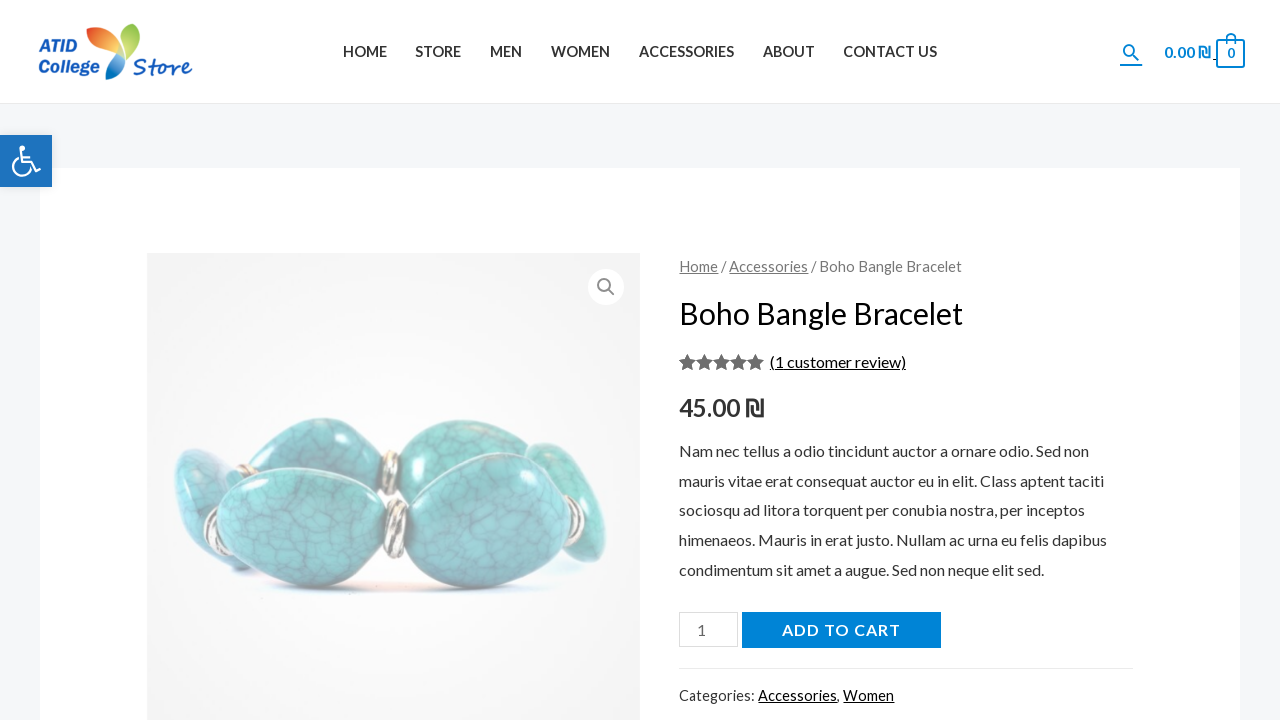

Product page #1 loaded
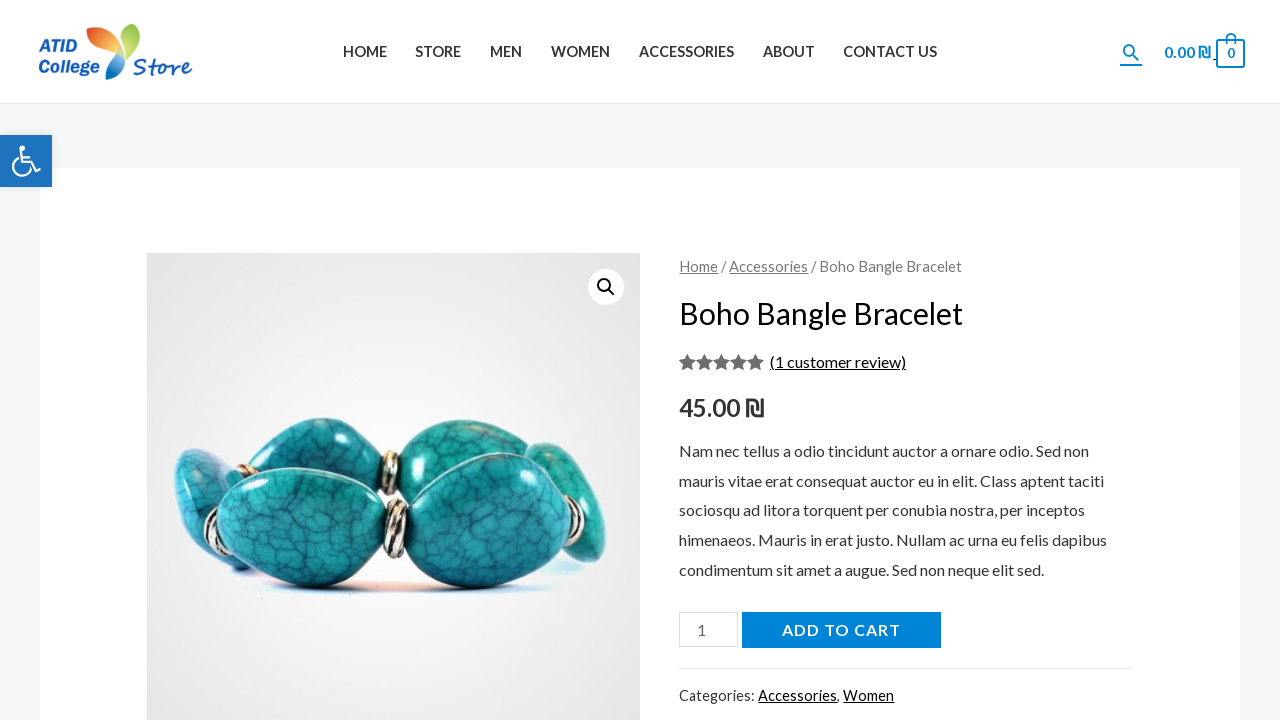

Navigated back from product page #1
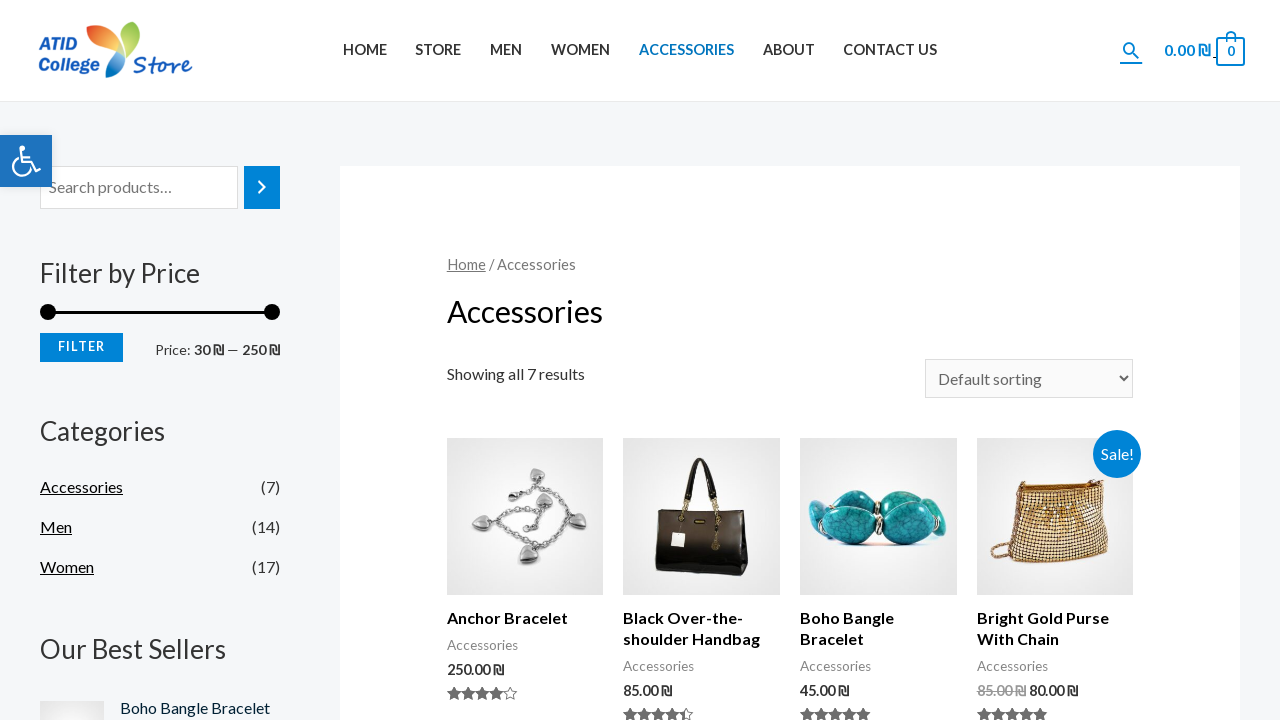

Accessories category page reloaded after back navigation
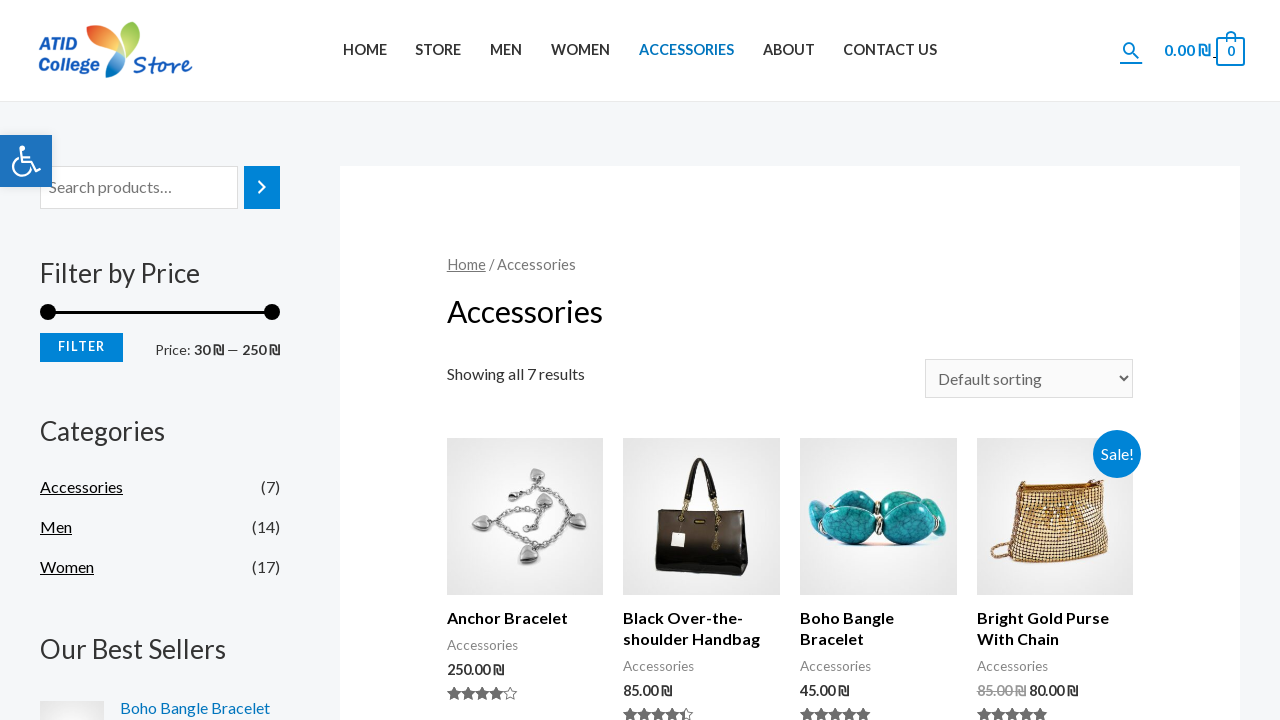

Located all best seller product links
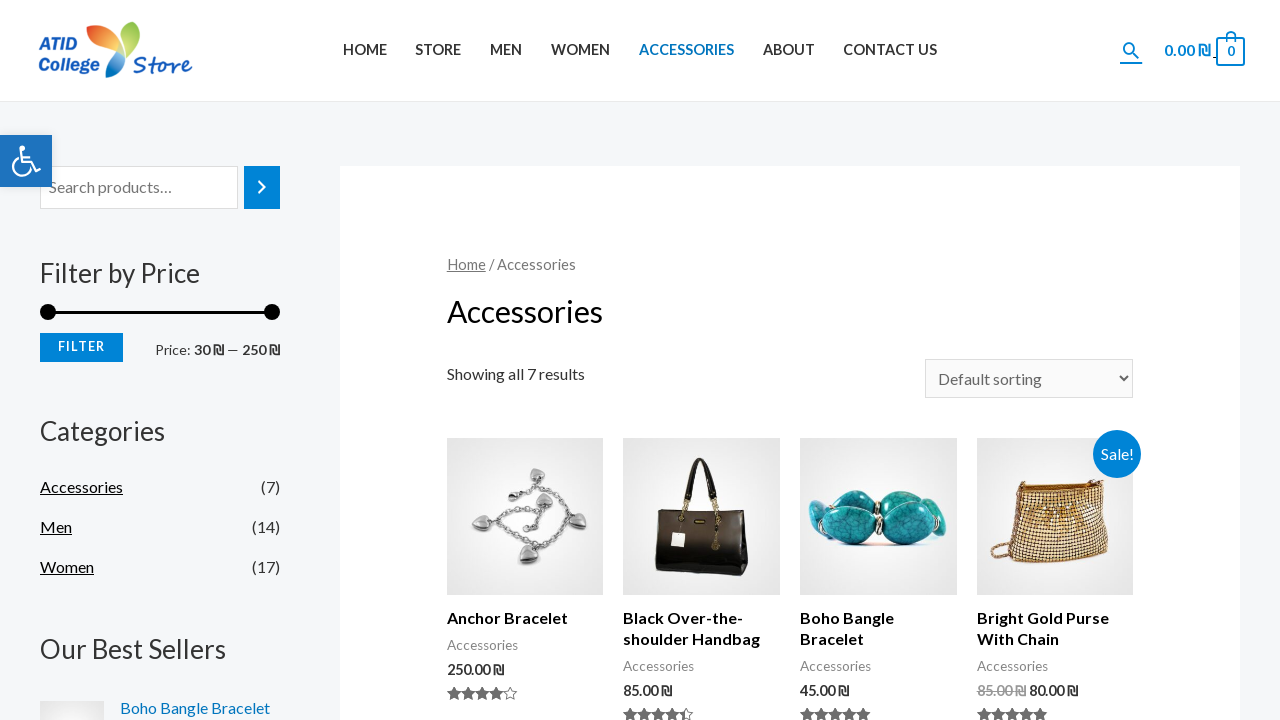

Clicked best seller product link #2 at (200, 360) on xpath=//body/div[@id='page']/div[@id='content']/div[1]/div[1]/div[1]/div[4]/ul[1
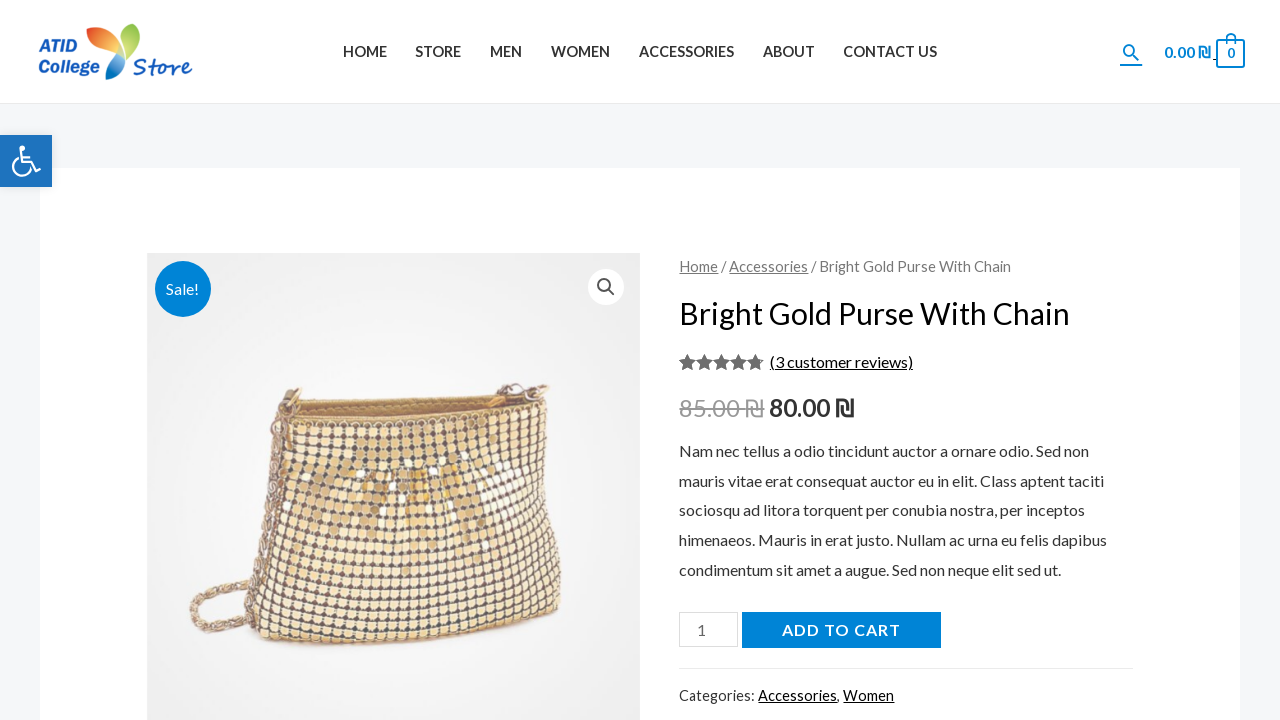

Product page #2 loaded
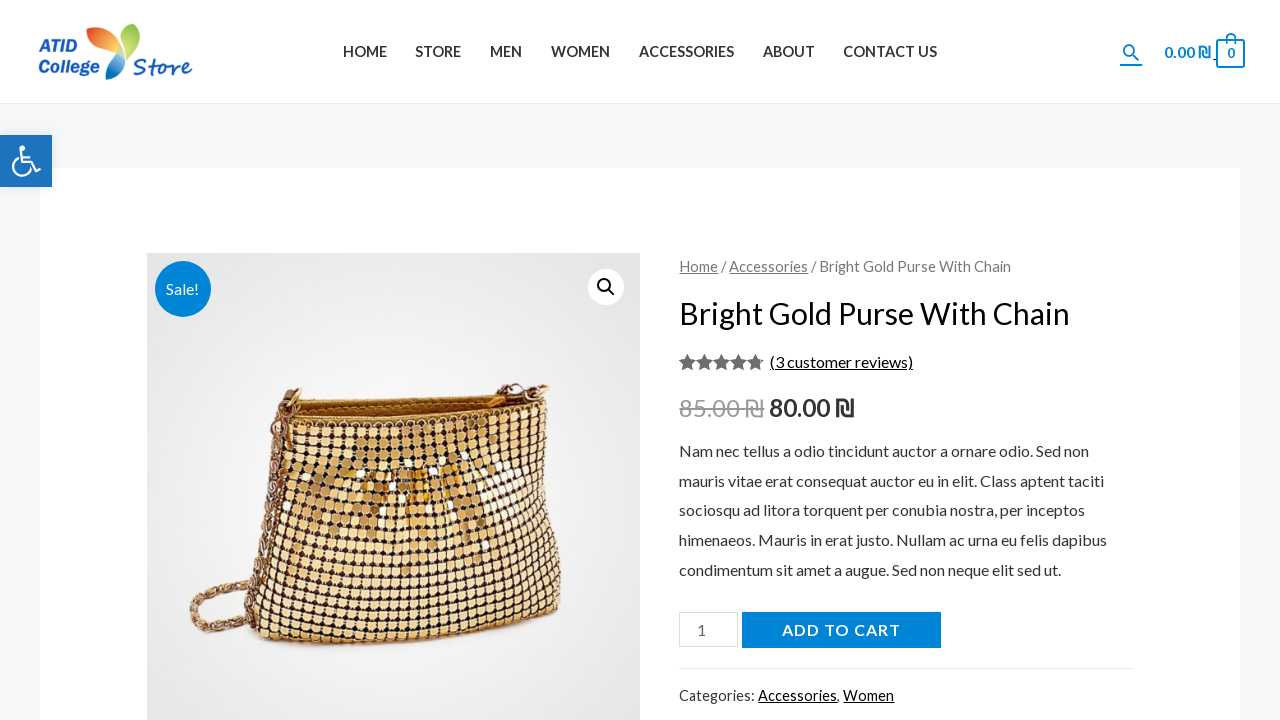

Navigated back from product page #2
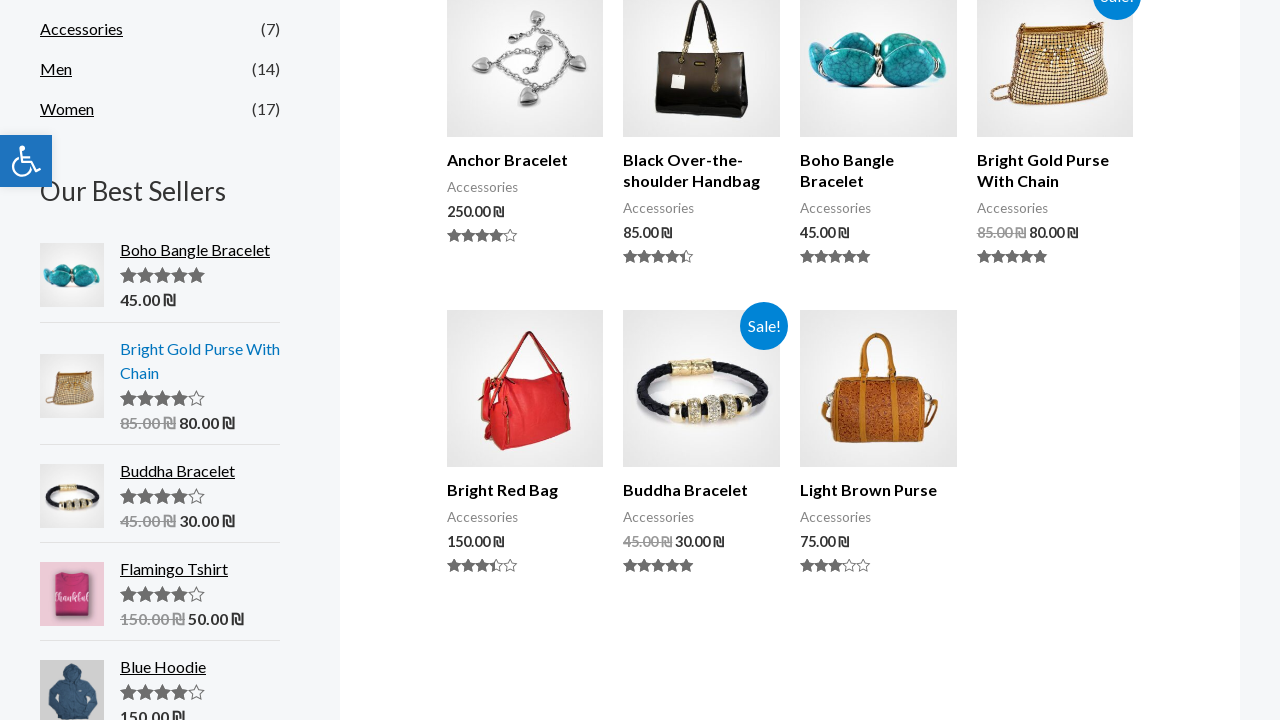

Accessories category page reloaded after back navigation
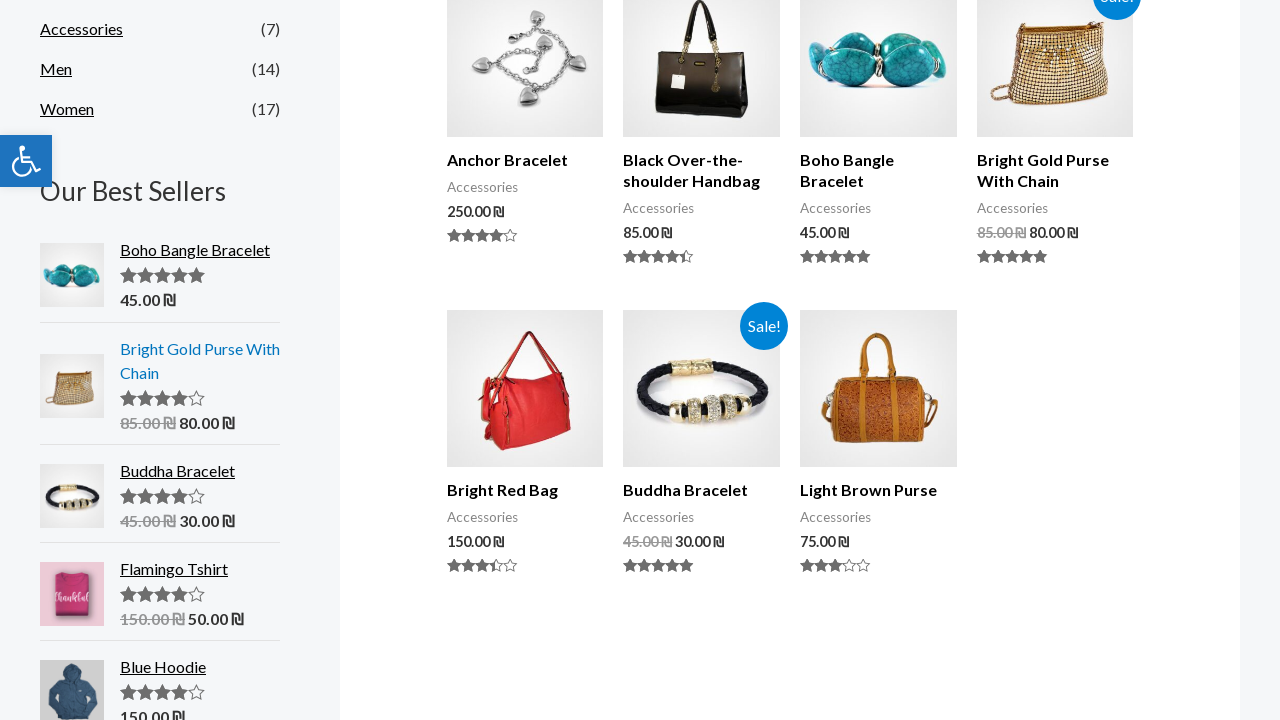

Located all best seller product links
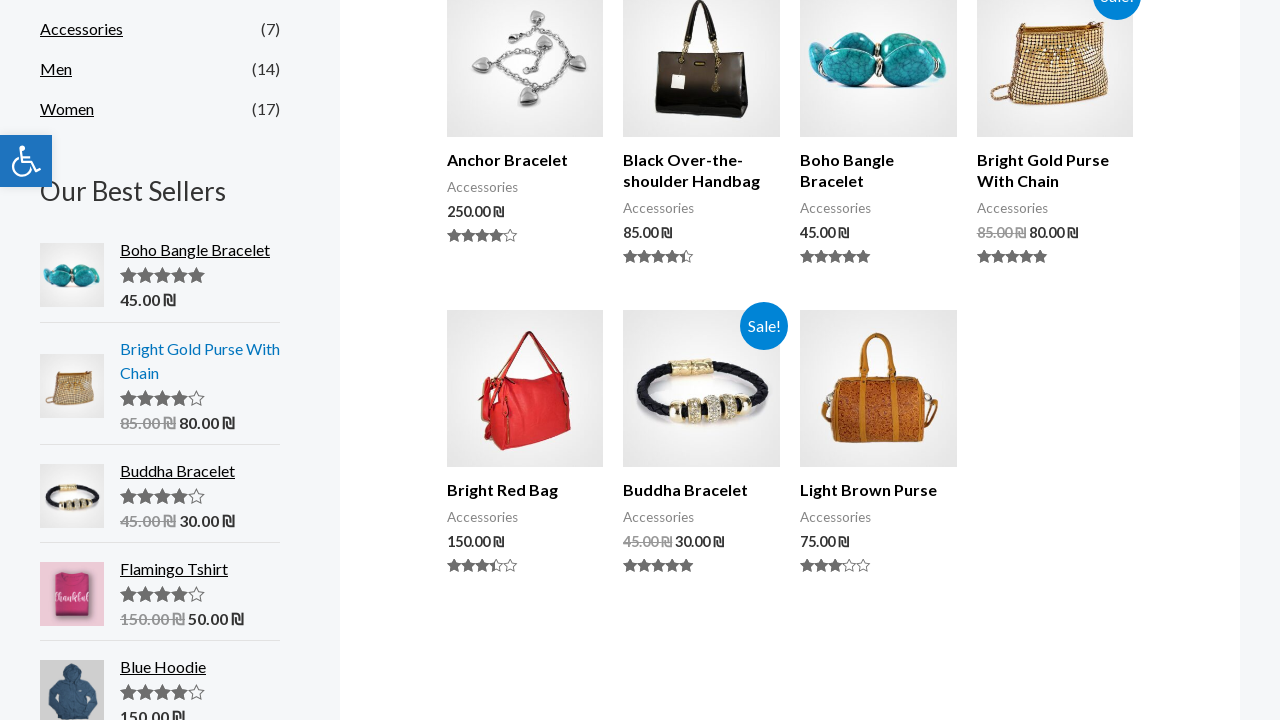

Clicked best seller product link #3 at (200, 471) on xpath=//body/div[@id='page']/div[@id='content']/div[1]/div[1]/div[1]/div[4]/ul[1
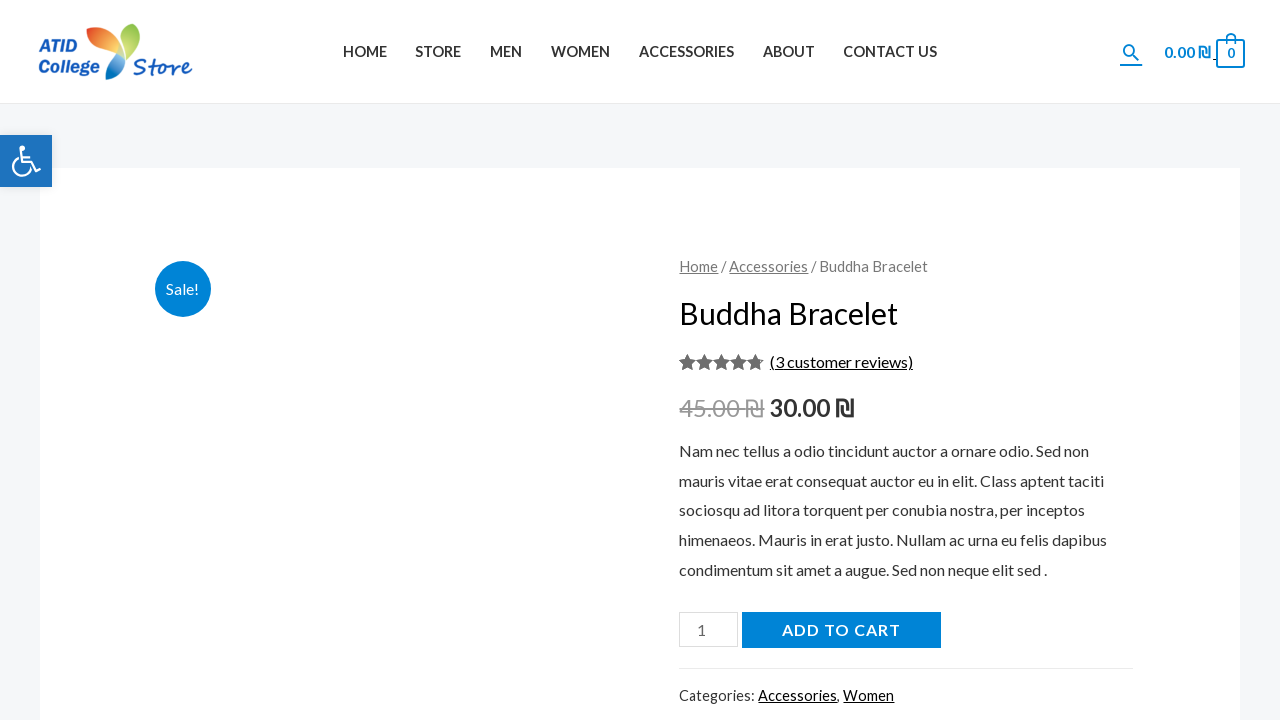

Product page #3 loaded
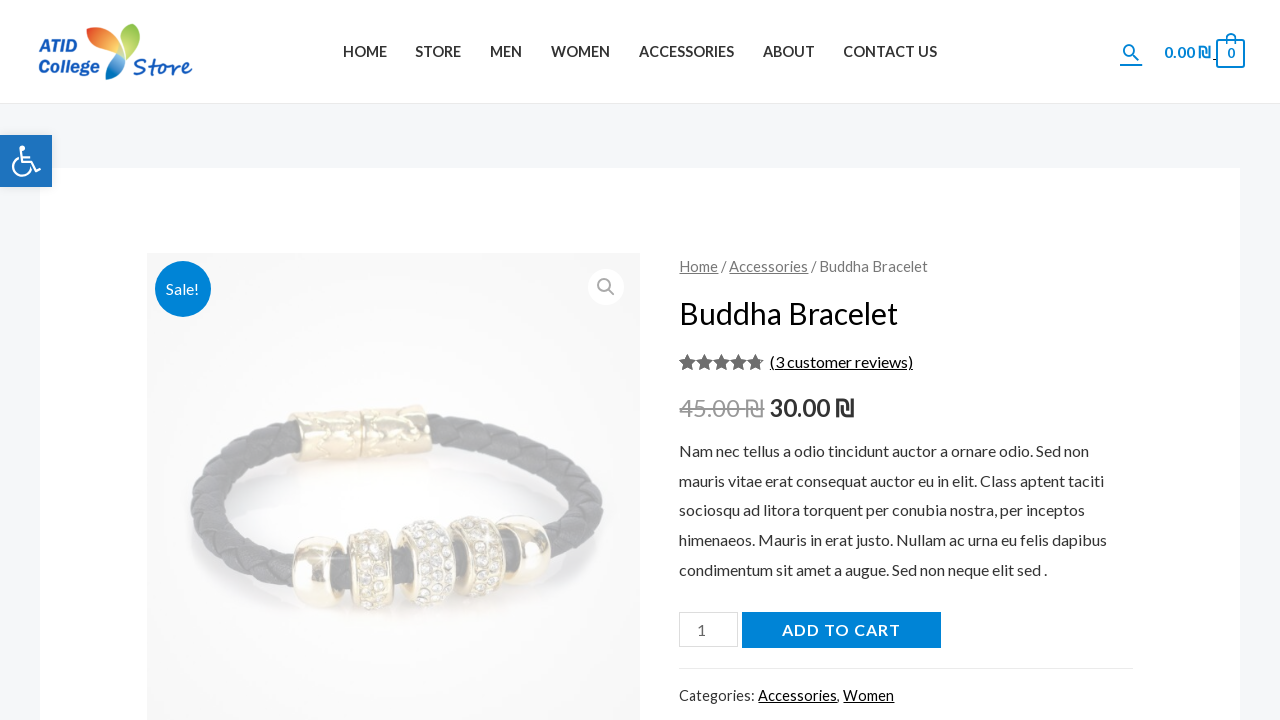

Navigated back from product page #3
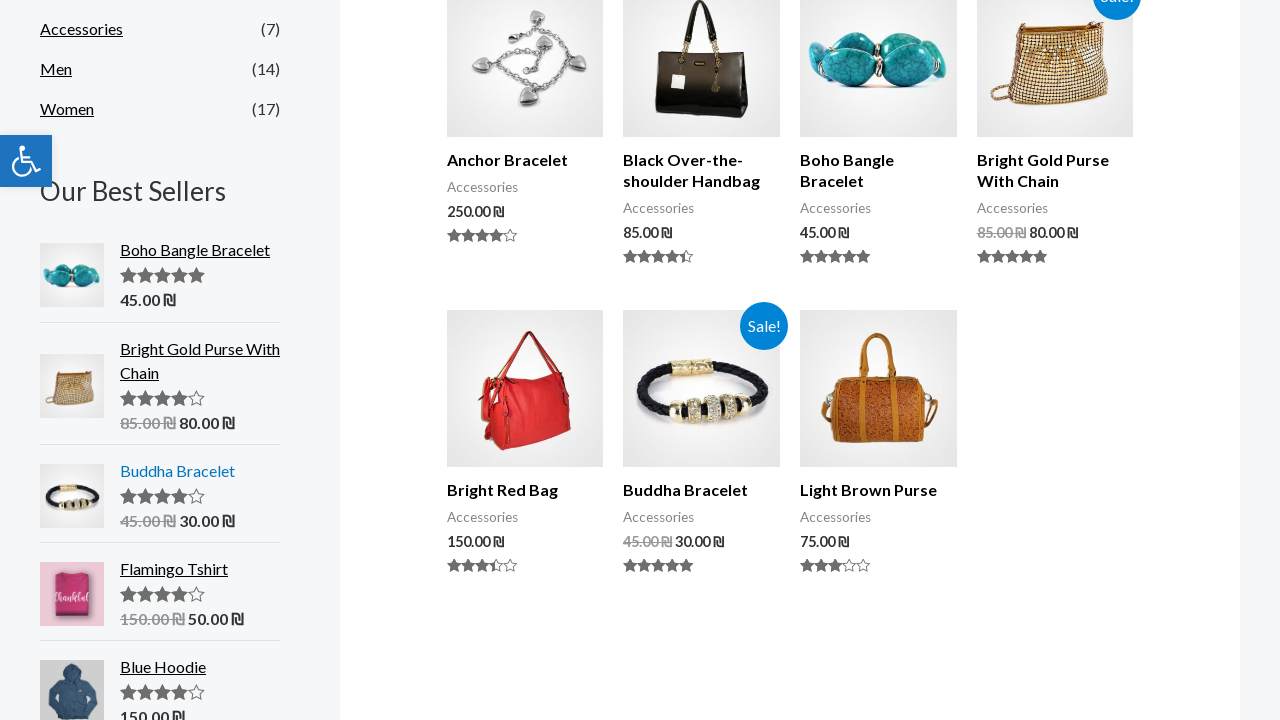

Accessories category page reloaded after back navigation
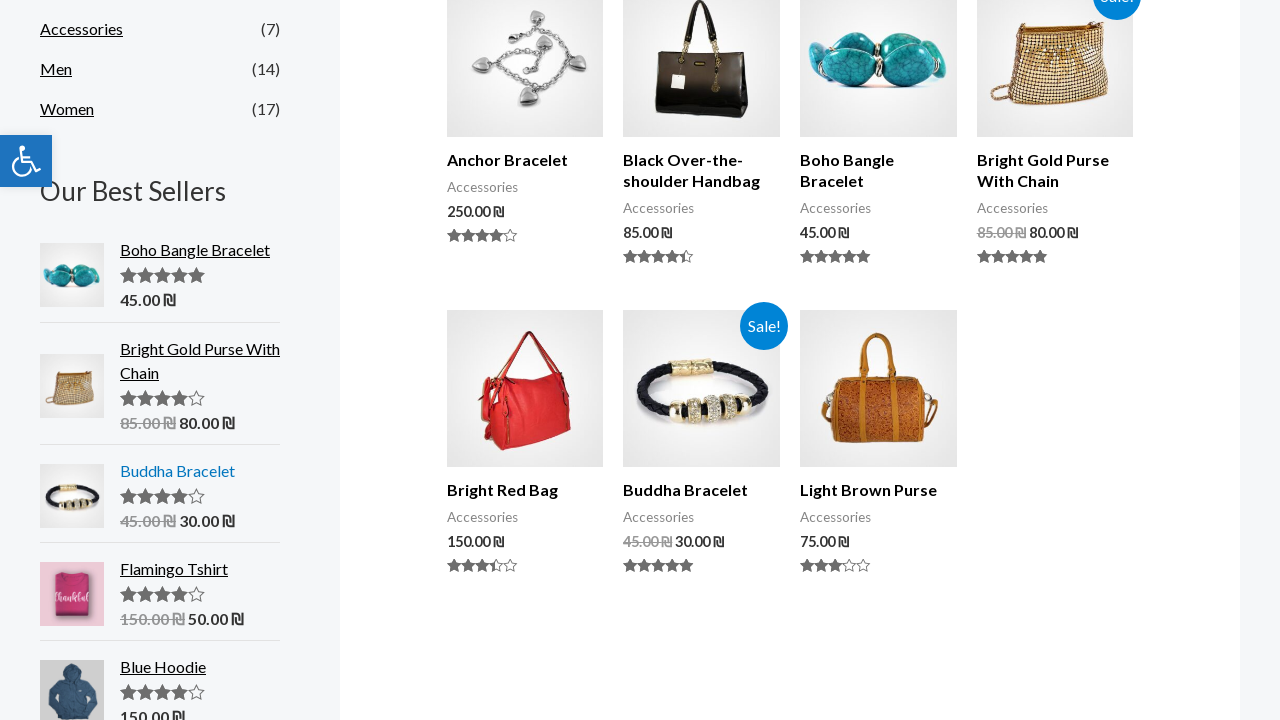

Located all best seller product links
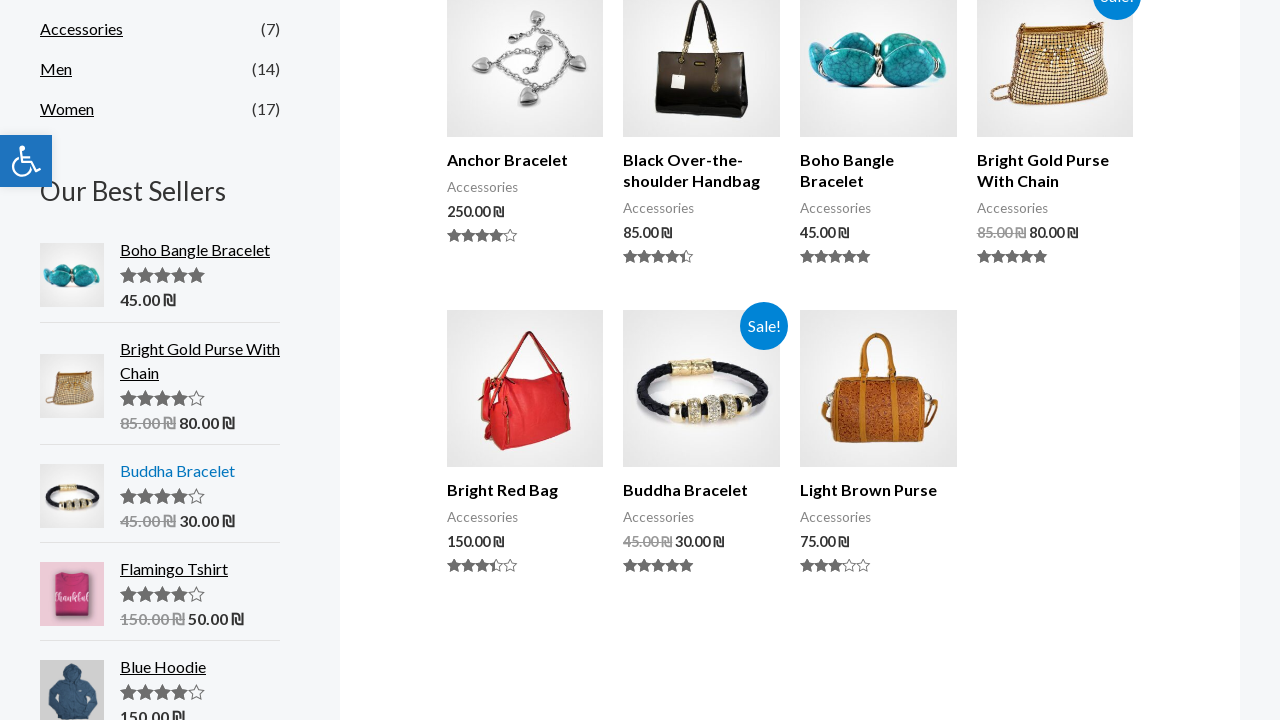

Clicked best seller product link #4 at (200, 569) on xpath=//body/div[@id='page']/div[@id='content']/div[1]/div[1]/div[1]/div[4]/ul[1
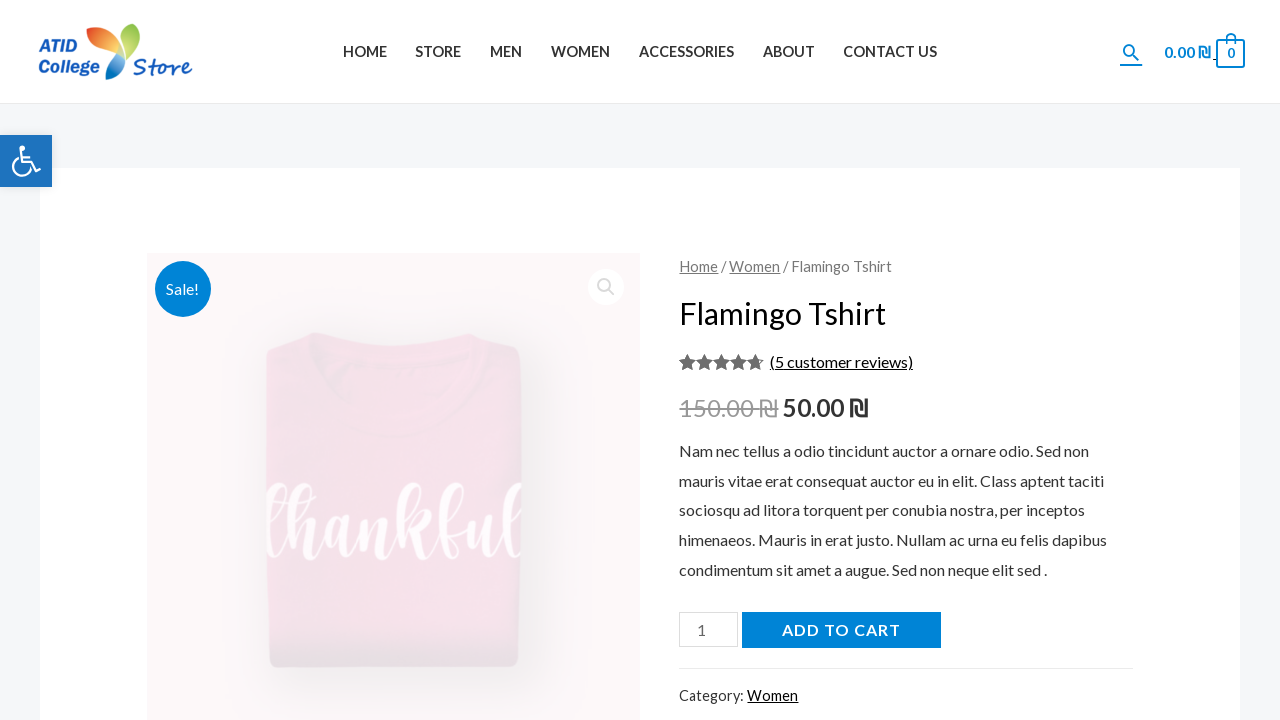

Product page #4 loaded
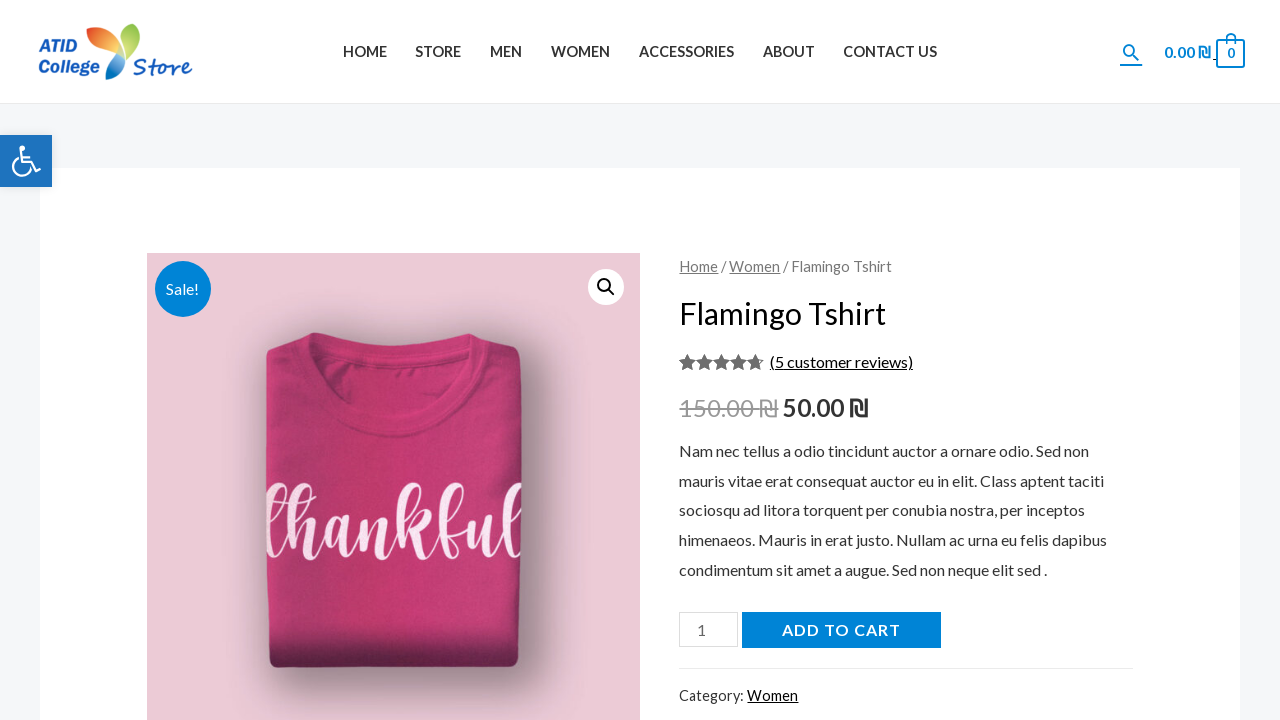

Navigated back from product page #4
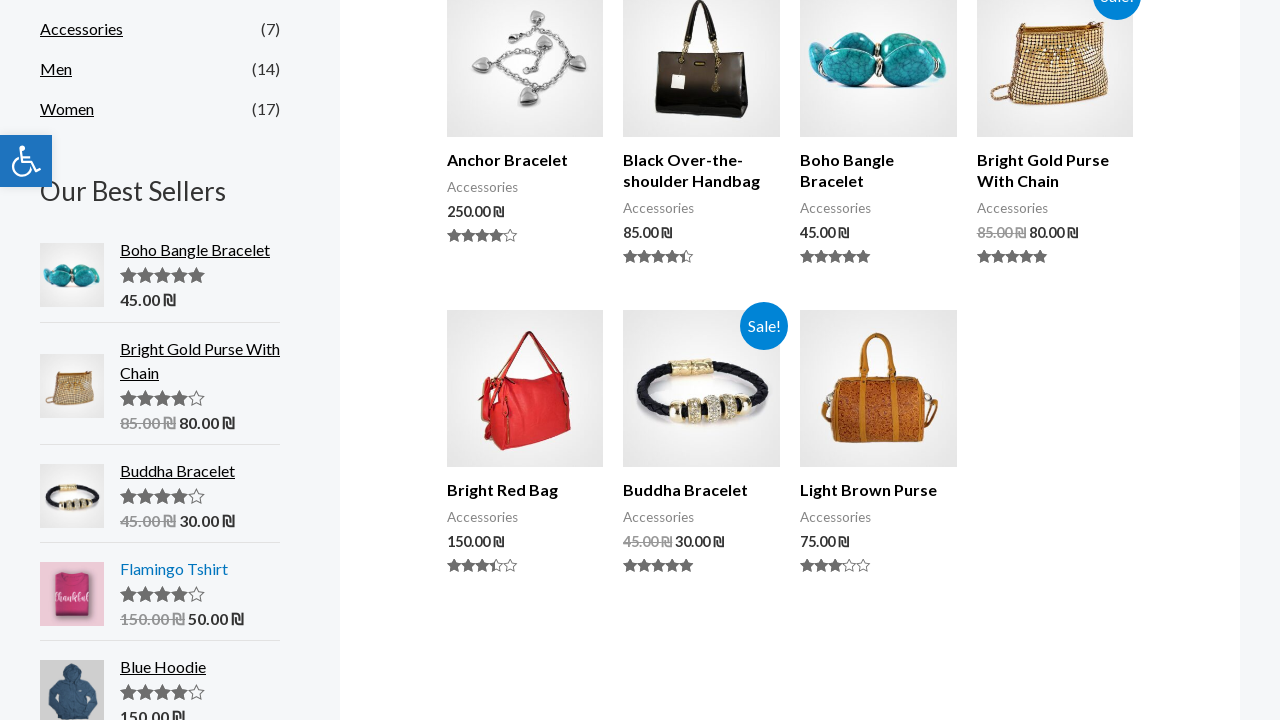

Accessories category page reloaded after back navigation
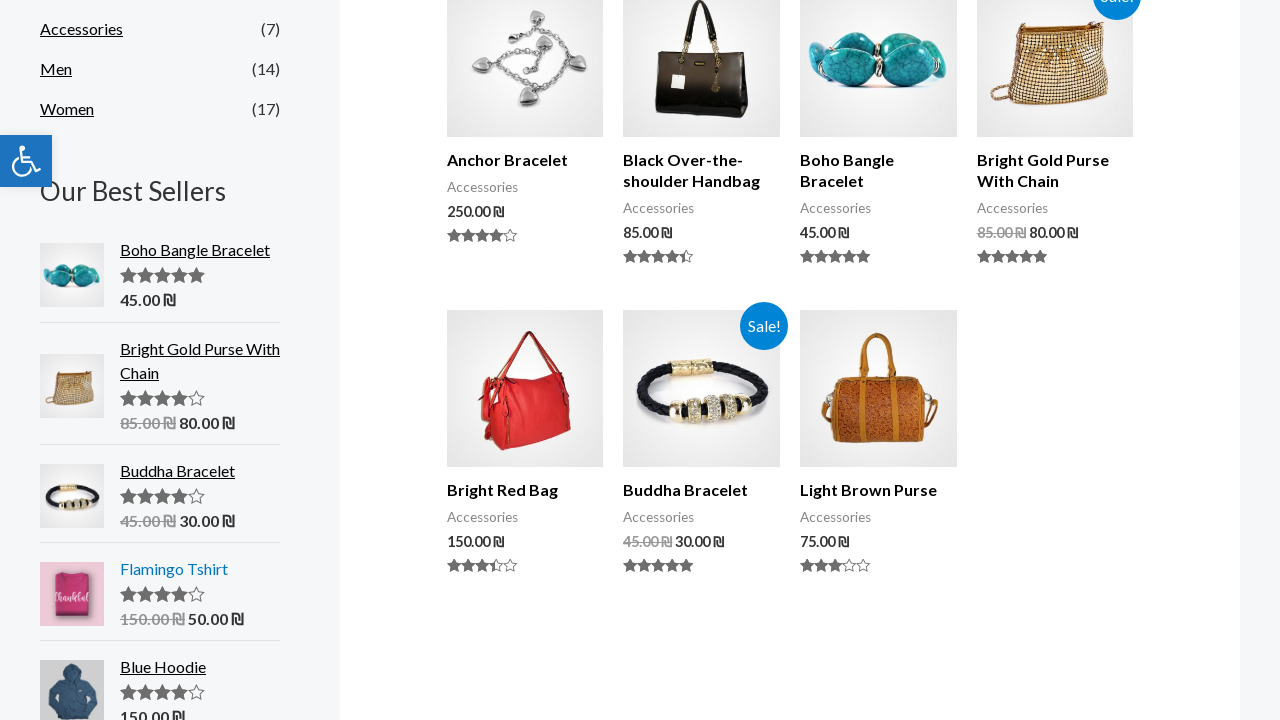

Located all best seller product links
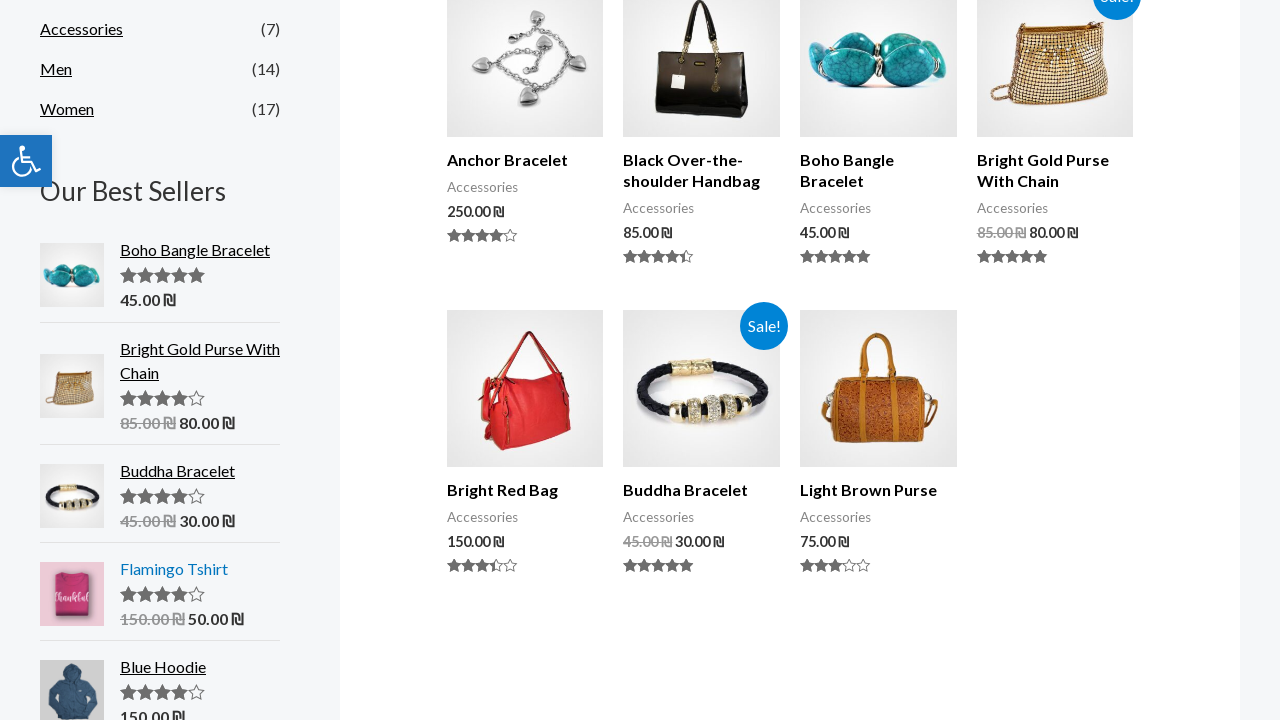

Clicked best seller product link #5 at (200, 667) on xpath=//body/div[@id='page']/div[@id='content']/div[1]/div[1]/div[1]/div[4]/ul[1
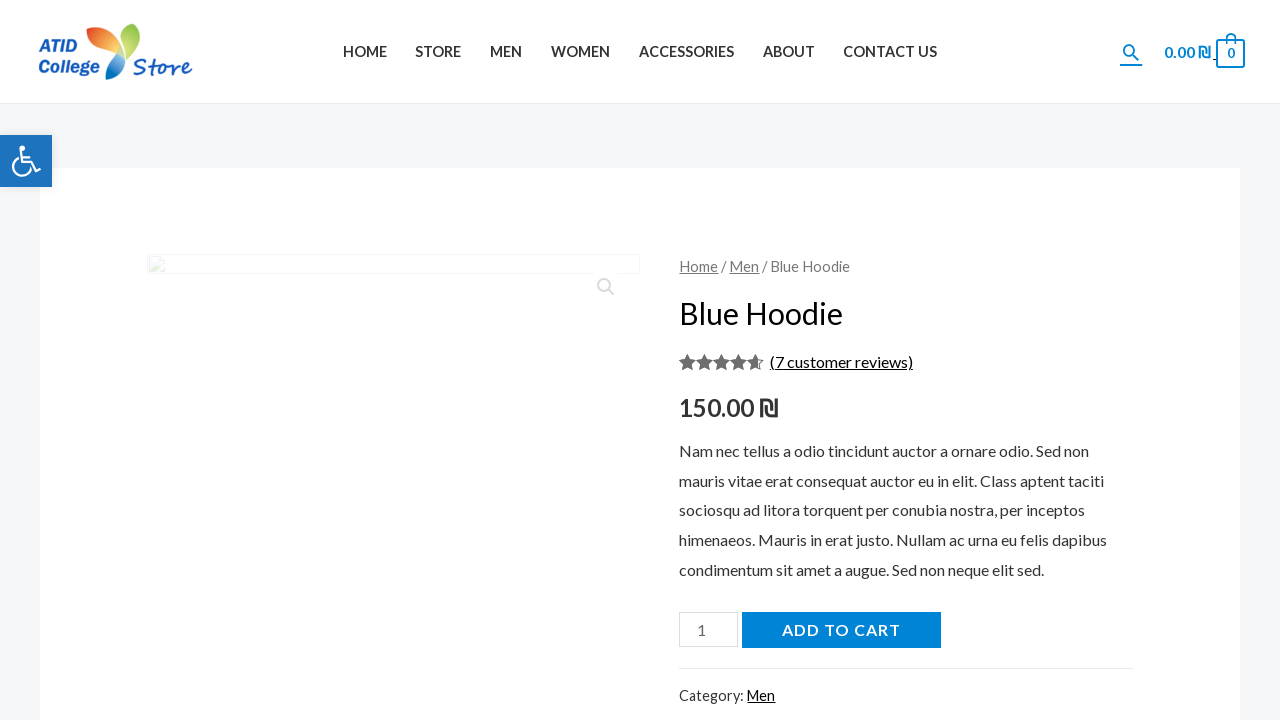

Product page #5 loaded
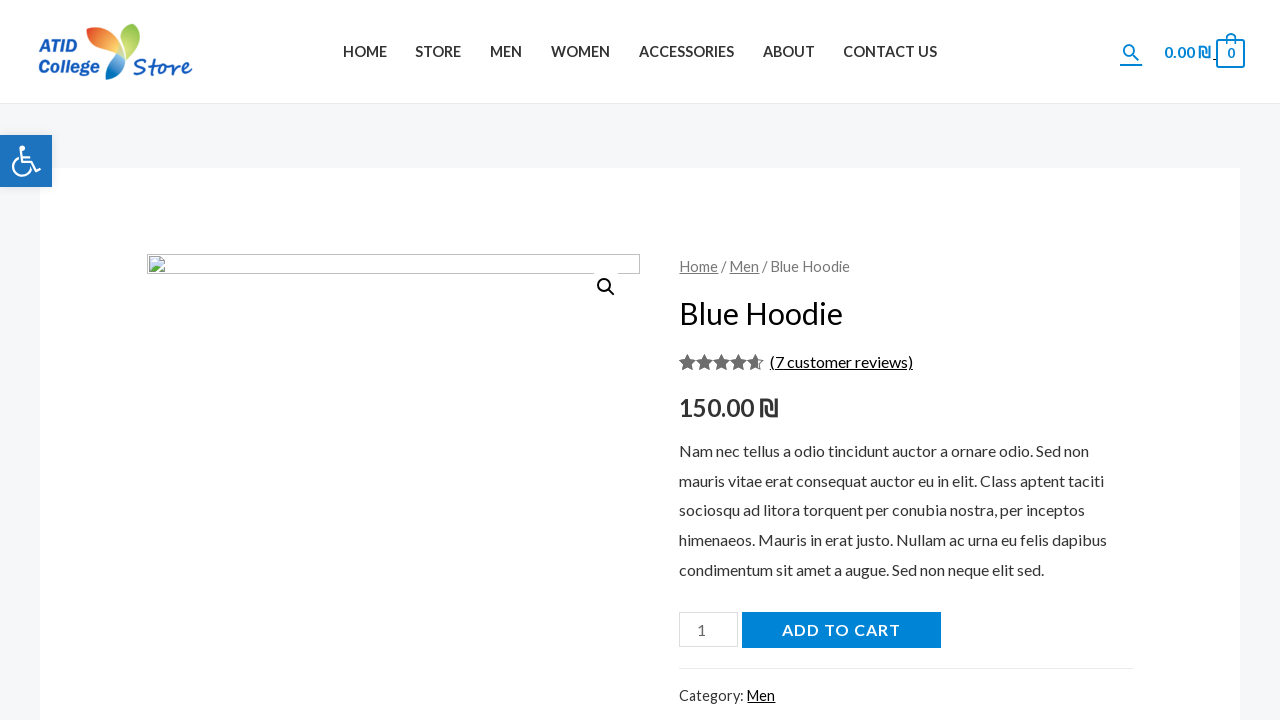

Navigated back from product page #5
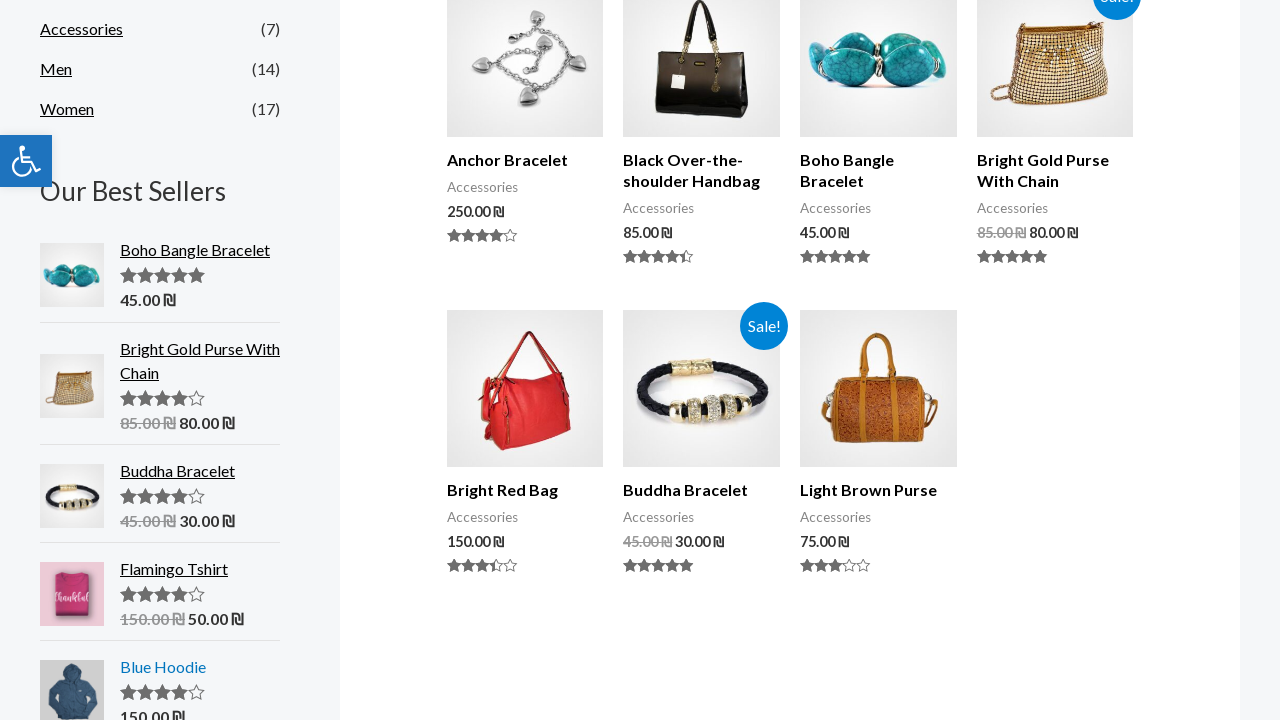

Accessories category page reloaded after back navigation
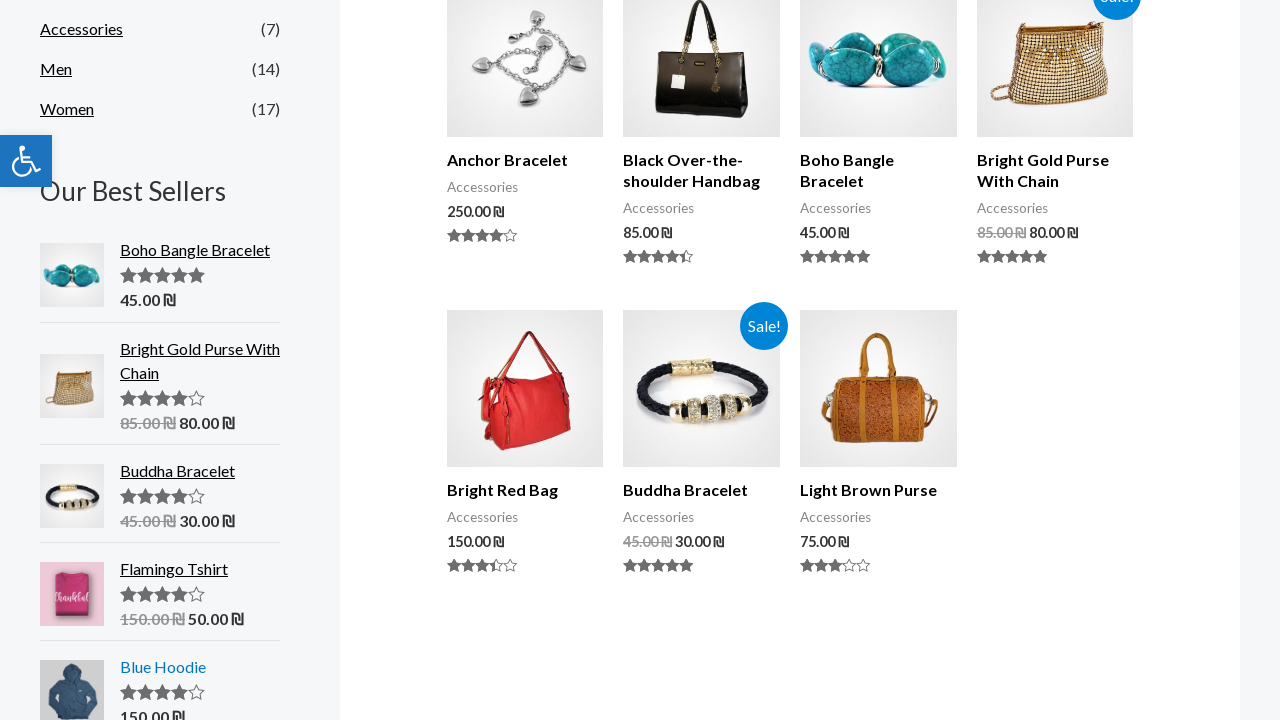

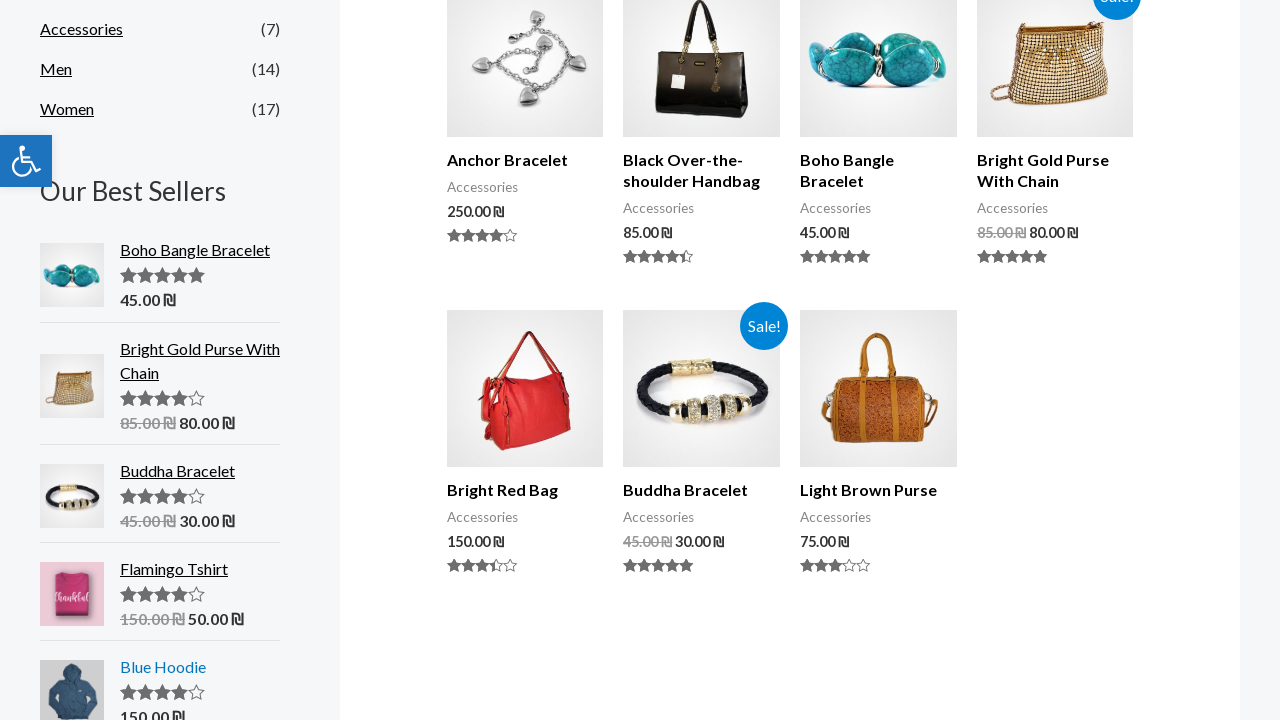